Tests drag-and-drop functionality on jQuery UI demo page by dragging an element and dropping it at a specific offset

Starting URL: https://jqueryui.com/droppable/

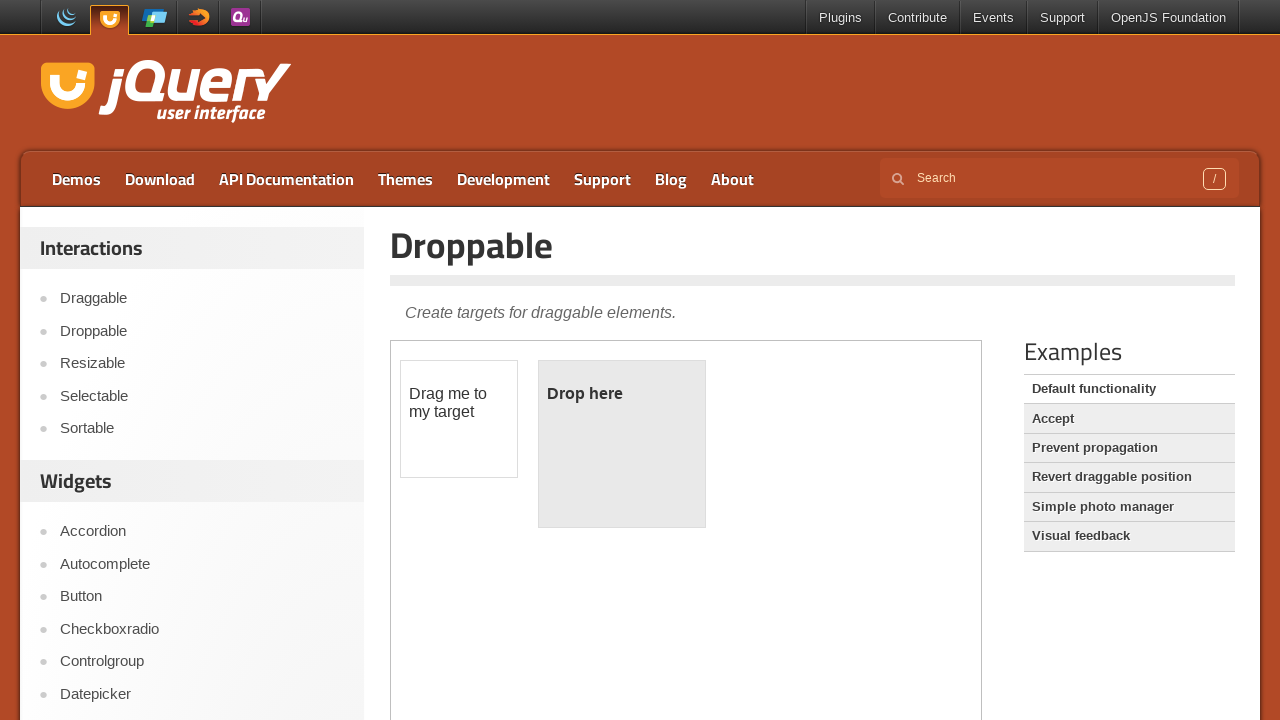

Located the demo iframe
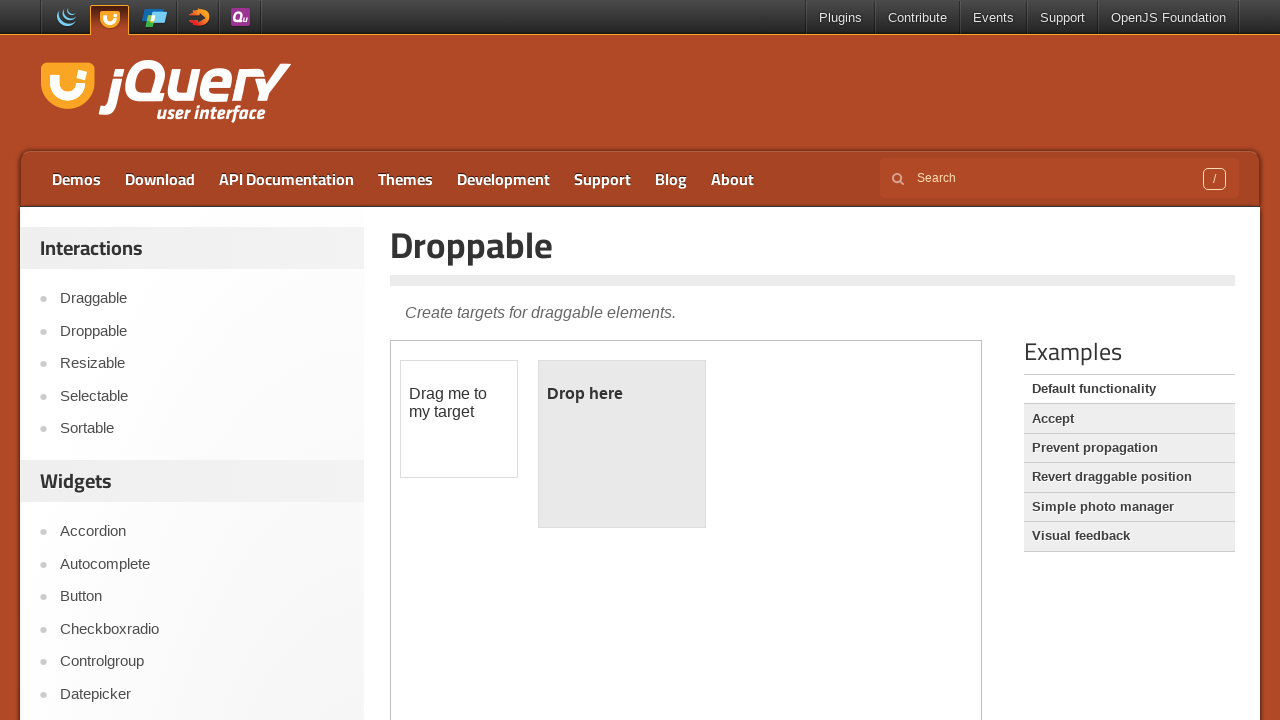

Located the draggable element with id 'draggable'
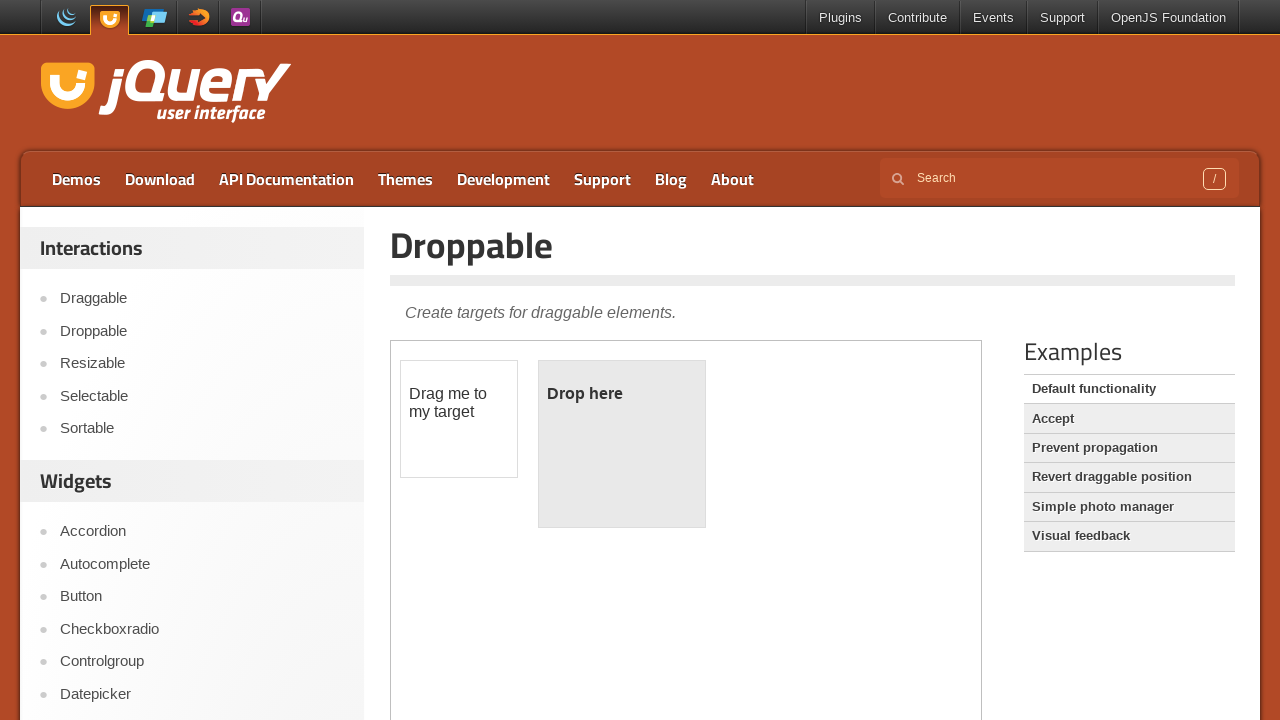

Dragged the element 20px right and 40px down at (421, 401)
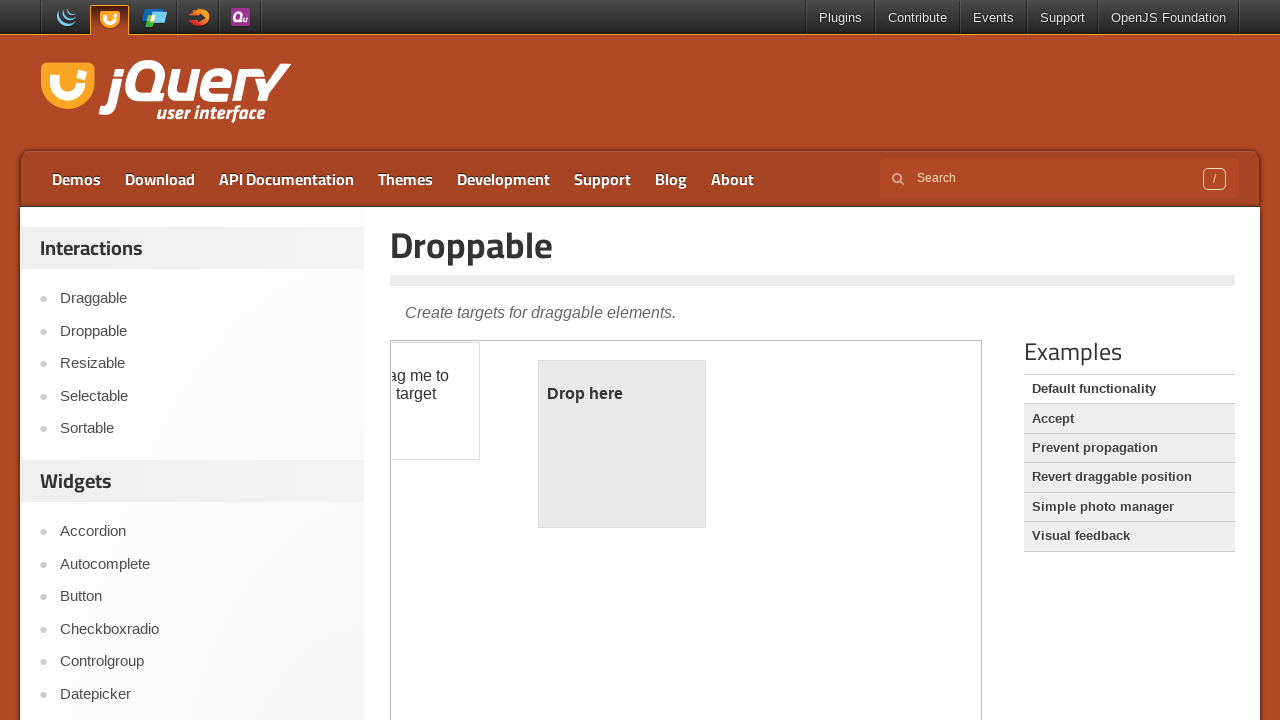

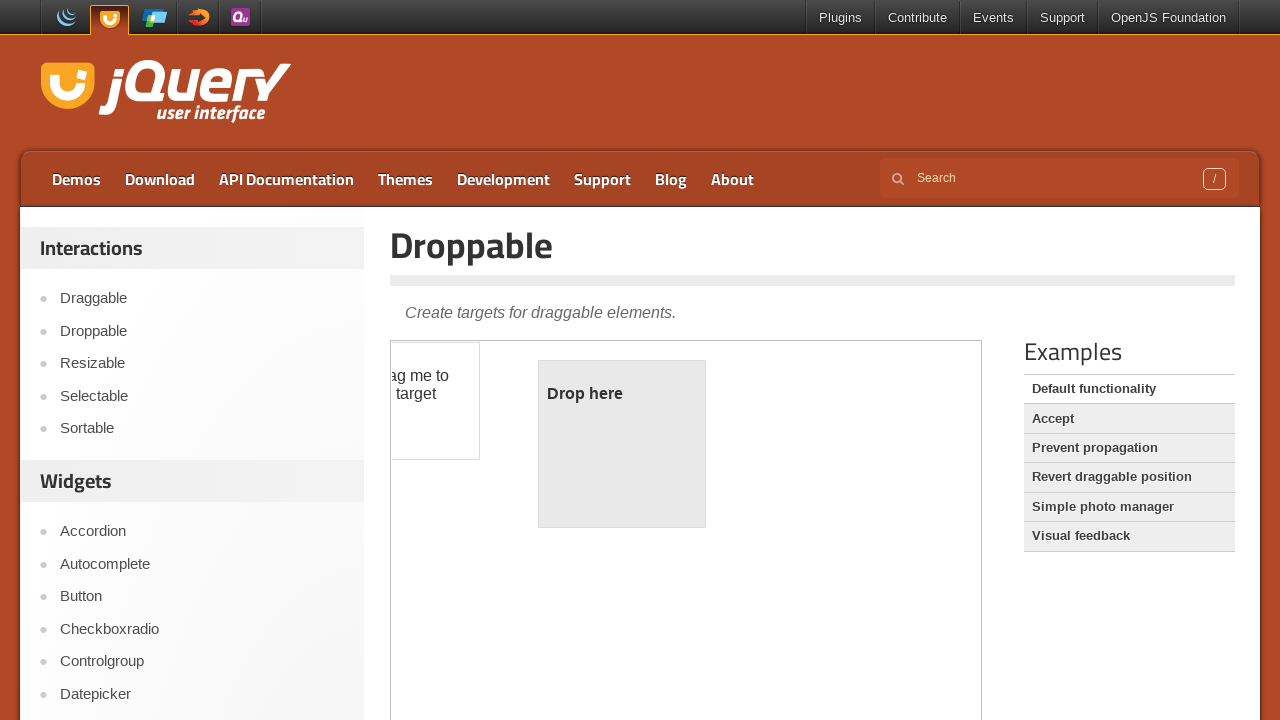